Tests checkbox functionality by checking both checkboxes and verifying their checked state

Starting URL: https://the-internet.herokuapp.com/checkboxes

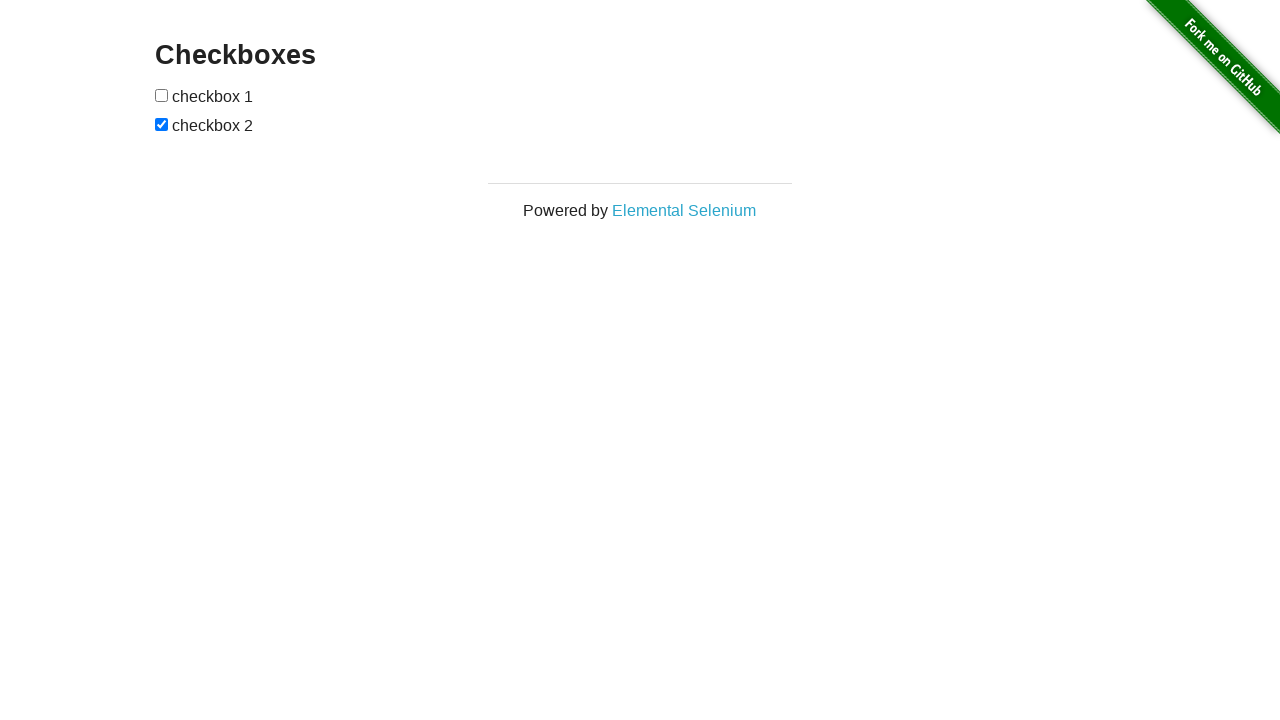

Waited for page to fully load (networkidle)
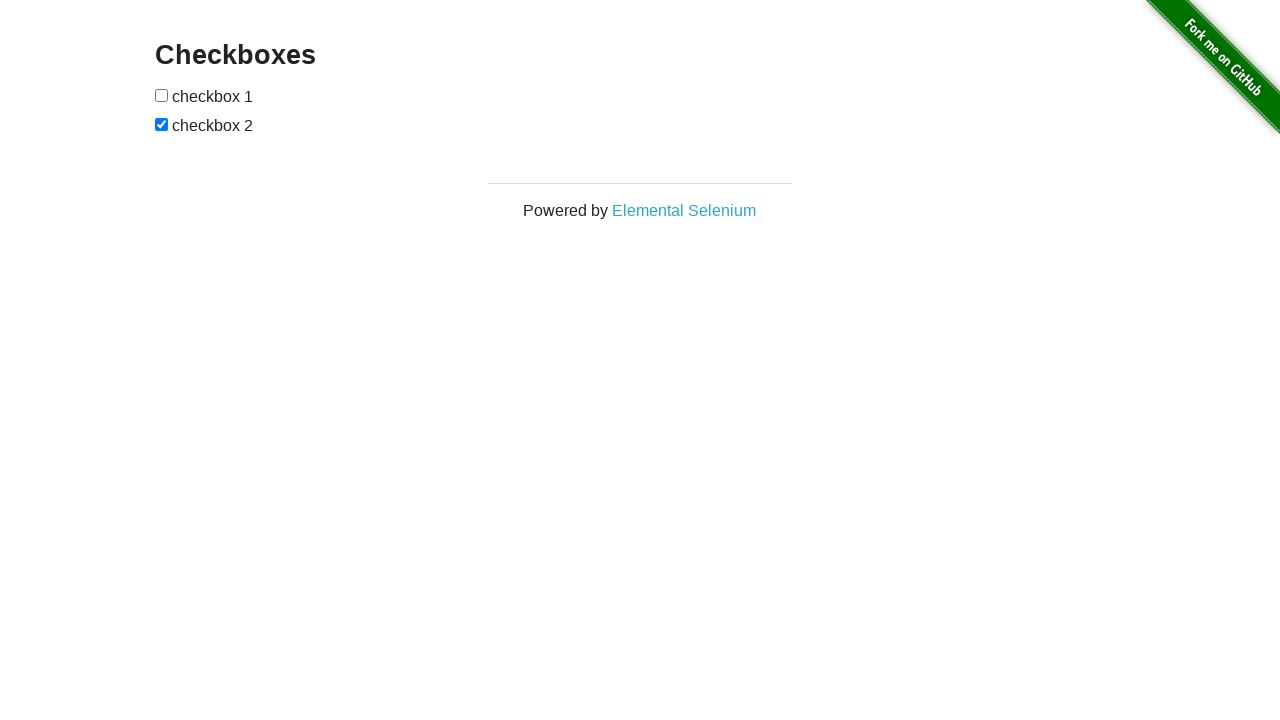

Checked the first checkbox at (162, 95) on xpath=//input[1]
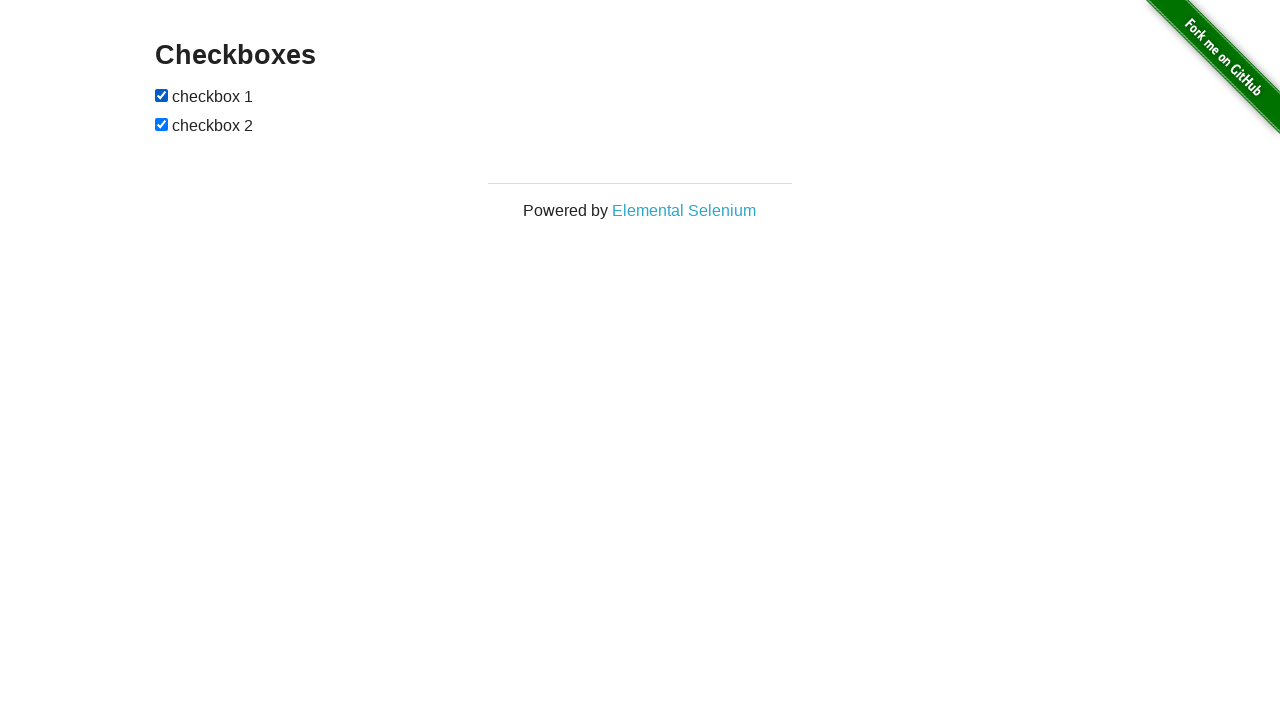

Checked the second checkbox on xpath=//input[2]
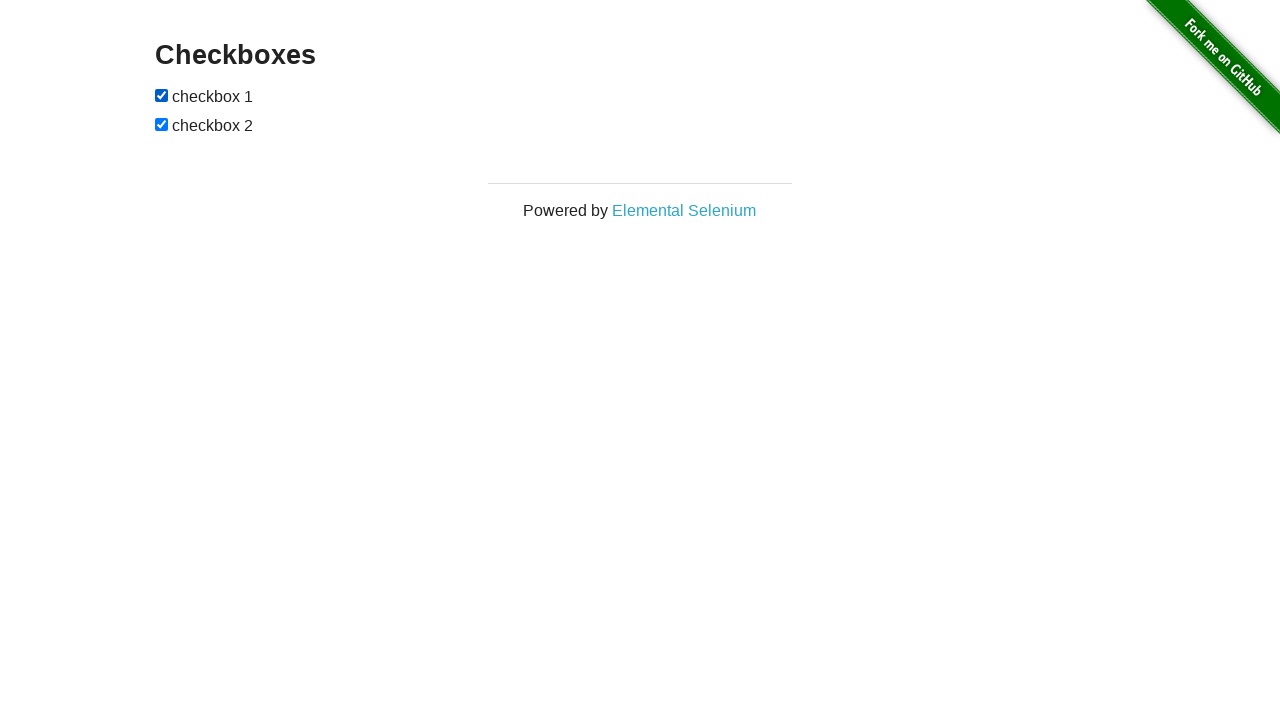

Verified that the first checkbox is checked
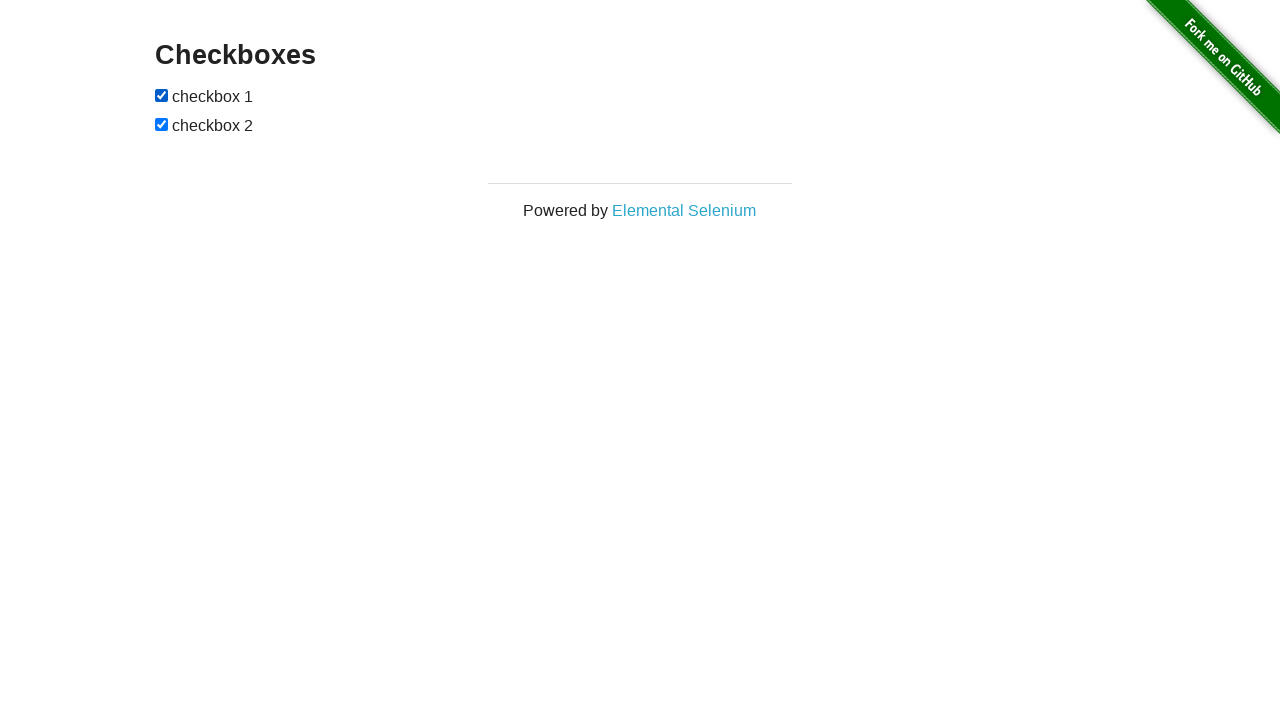

Verified that the second checkbox is checked
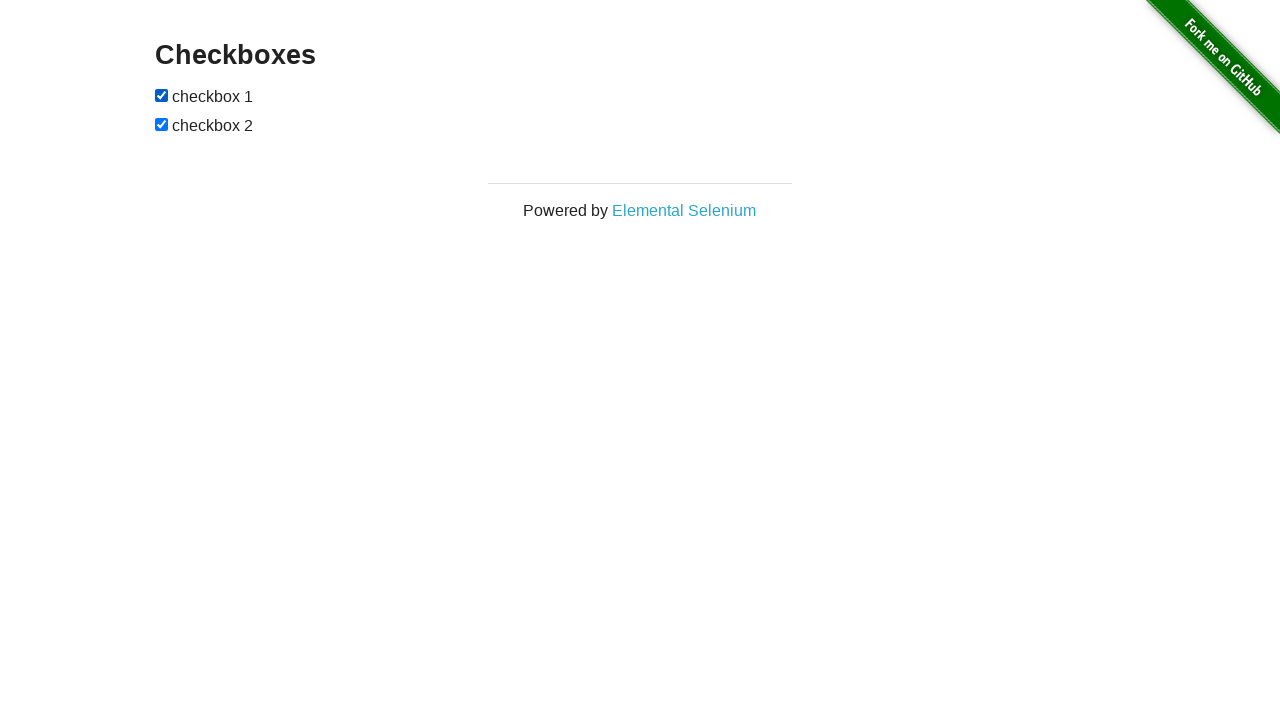

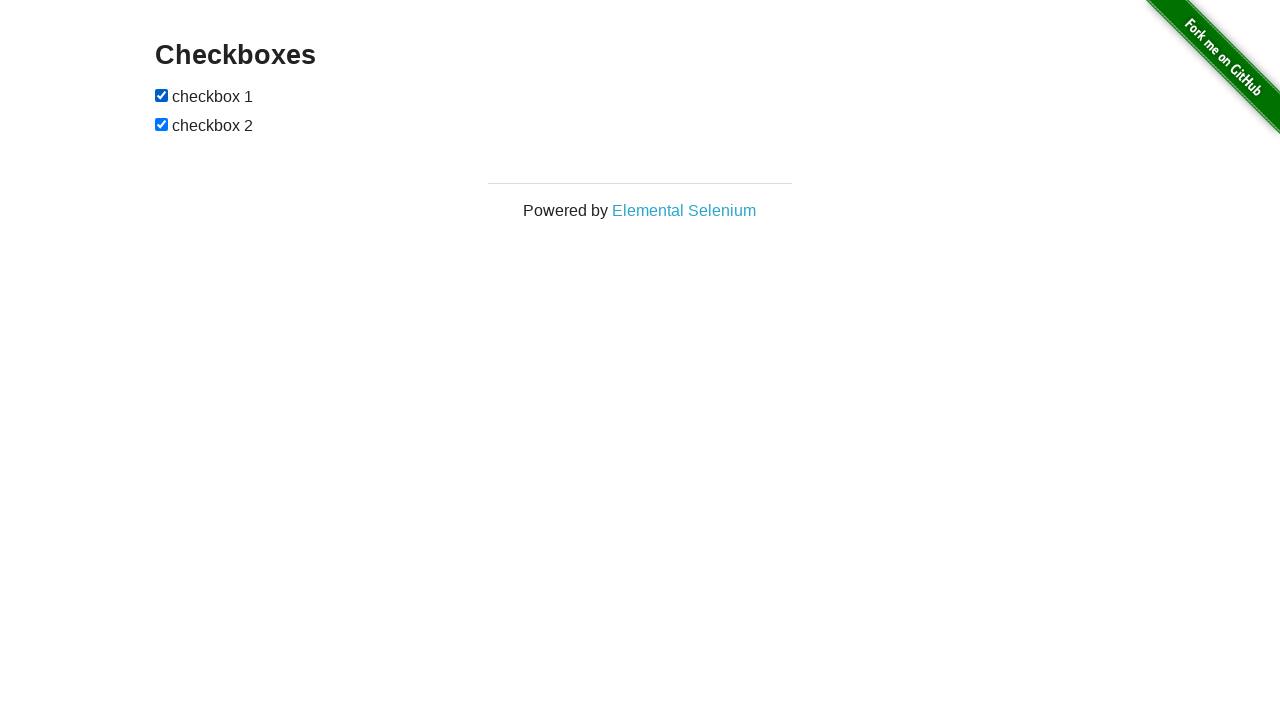